Tests JavaScript alert handling by filling a name field, triggering an alert and accepting it, then triggering a confirm dialog and dismissing it

Starting URL: https://rahulshettyacademy.com/AutomationPractice/

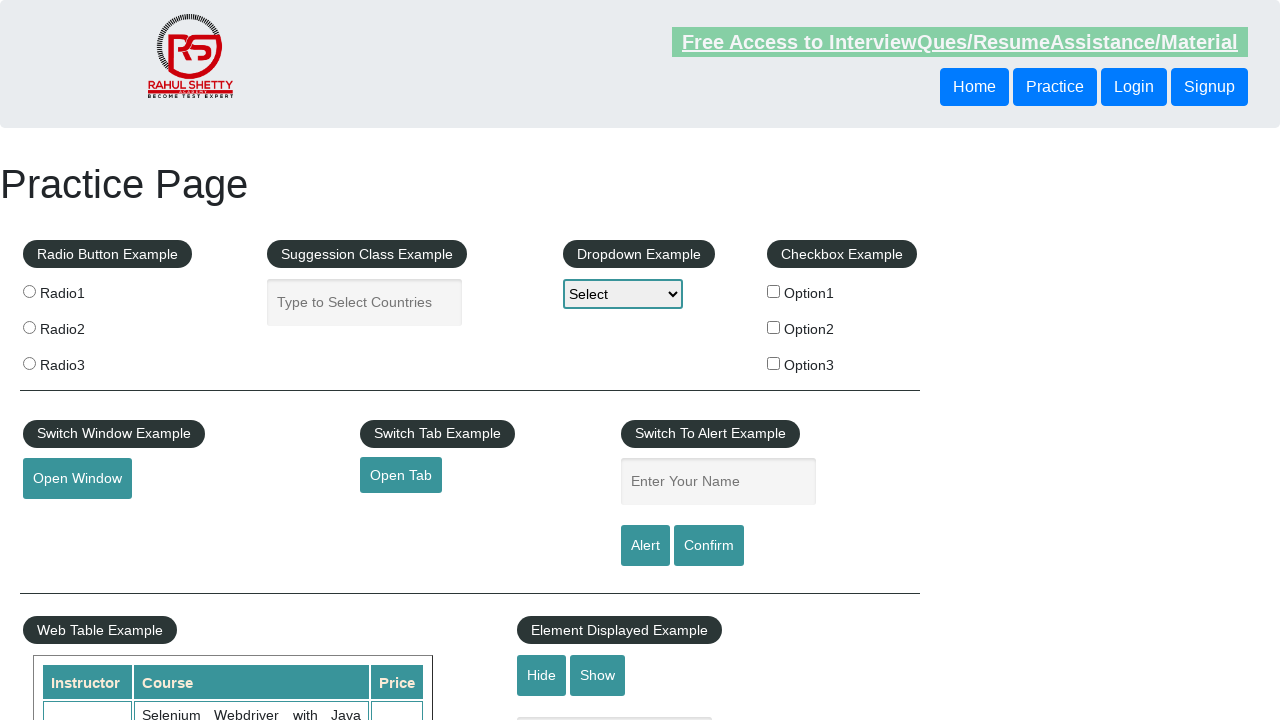

Filled name field with 'Rodrigo' on #name
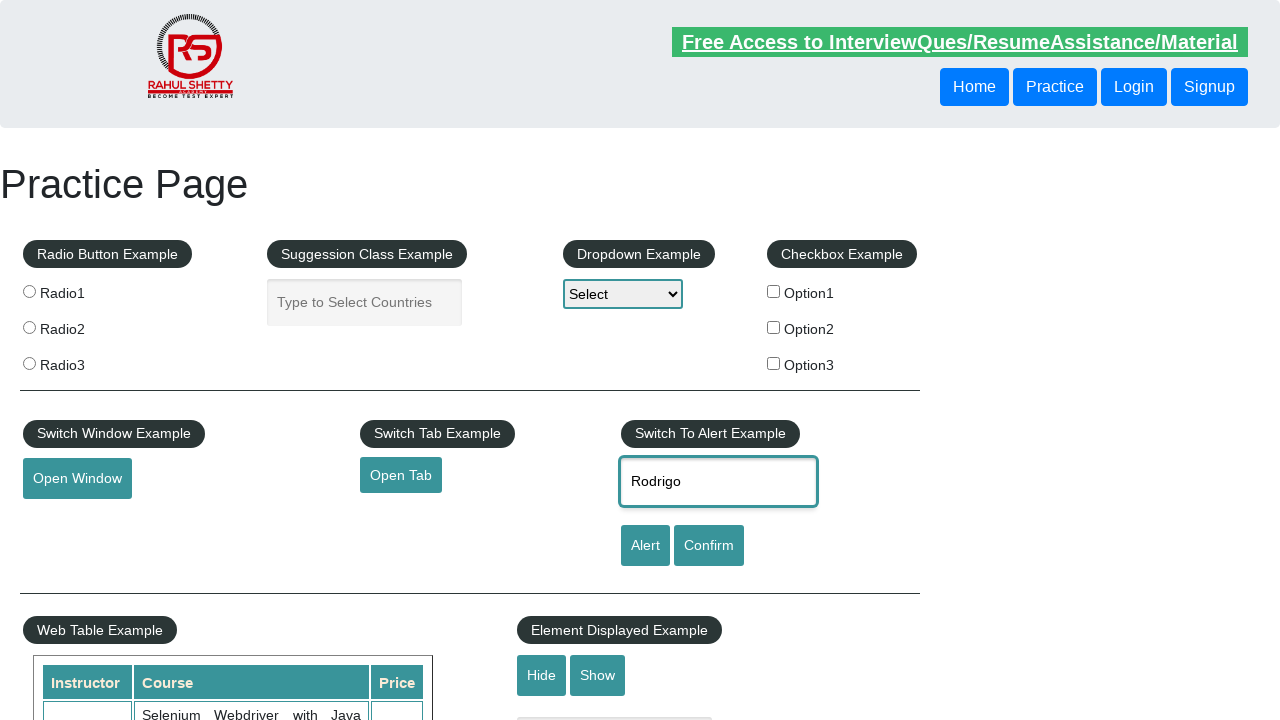

Clicked alert button to trigger alert dialog at (645, 546) on #alertbtn
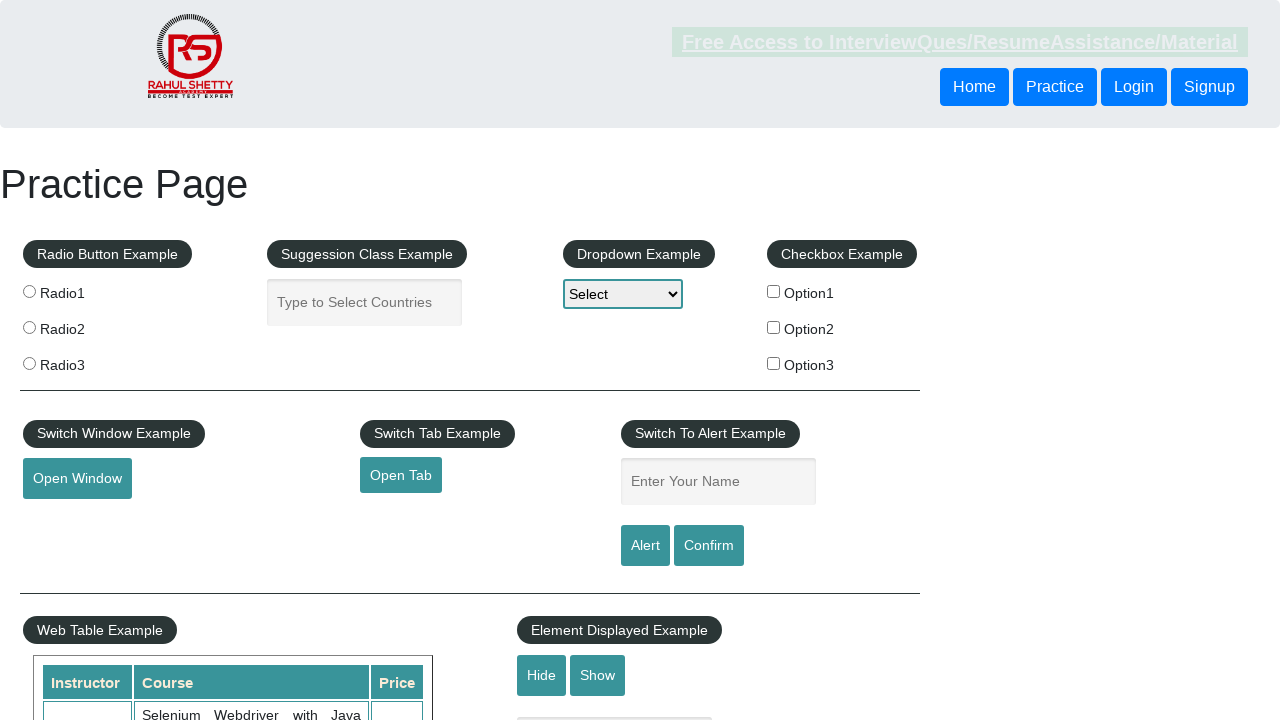

Set up dialog handler to accept alert
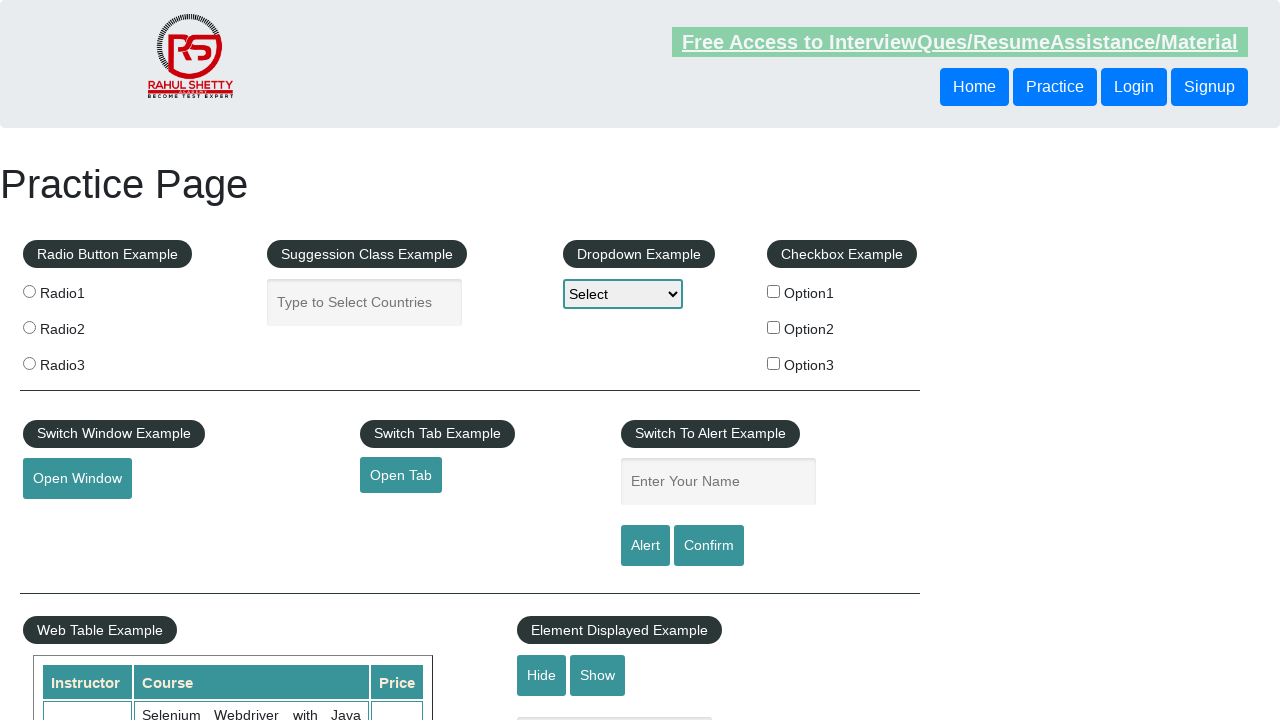

Clicked confirm button to trigger confirm dialog at (709, 546) on #confirmbtn
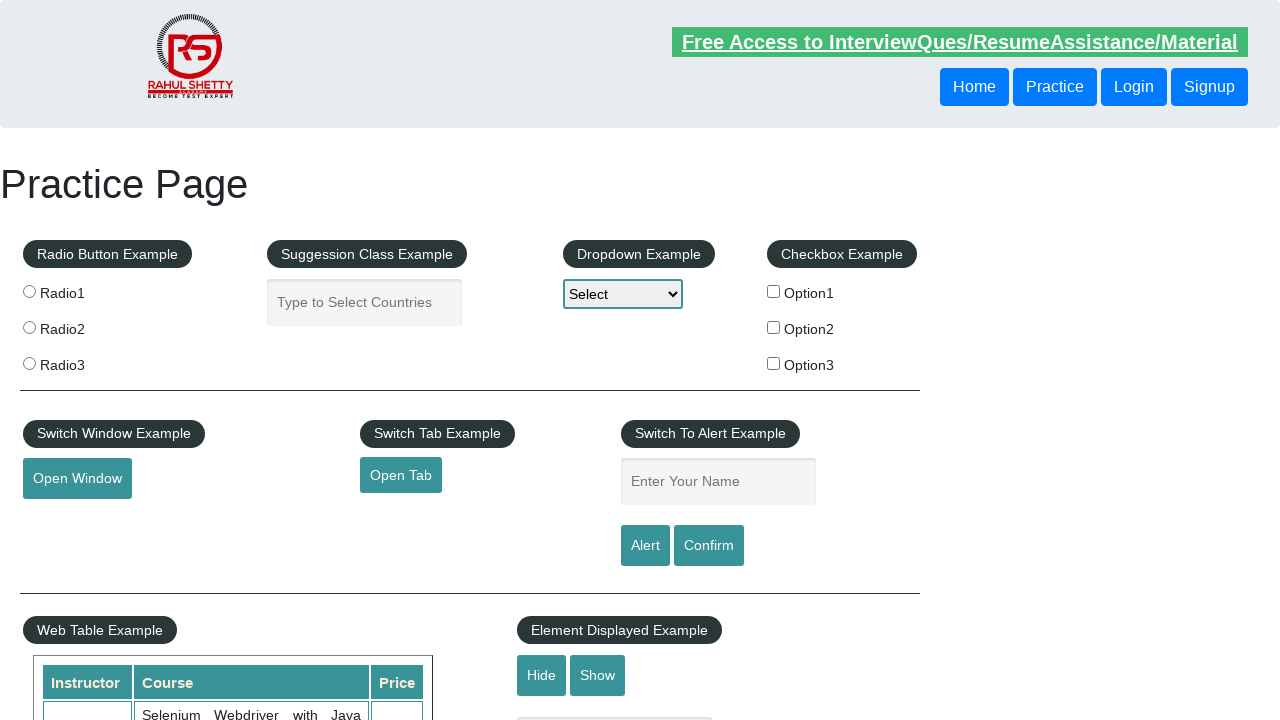

Set up dialog handler to dismiss confirm dialog
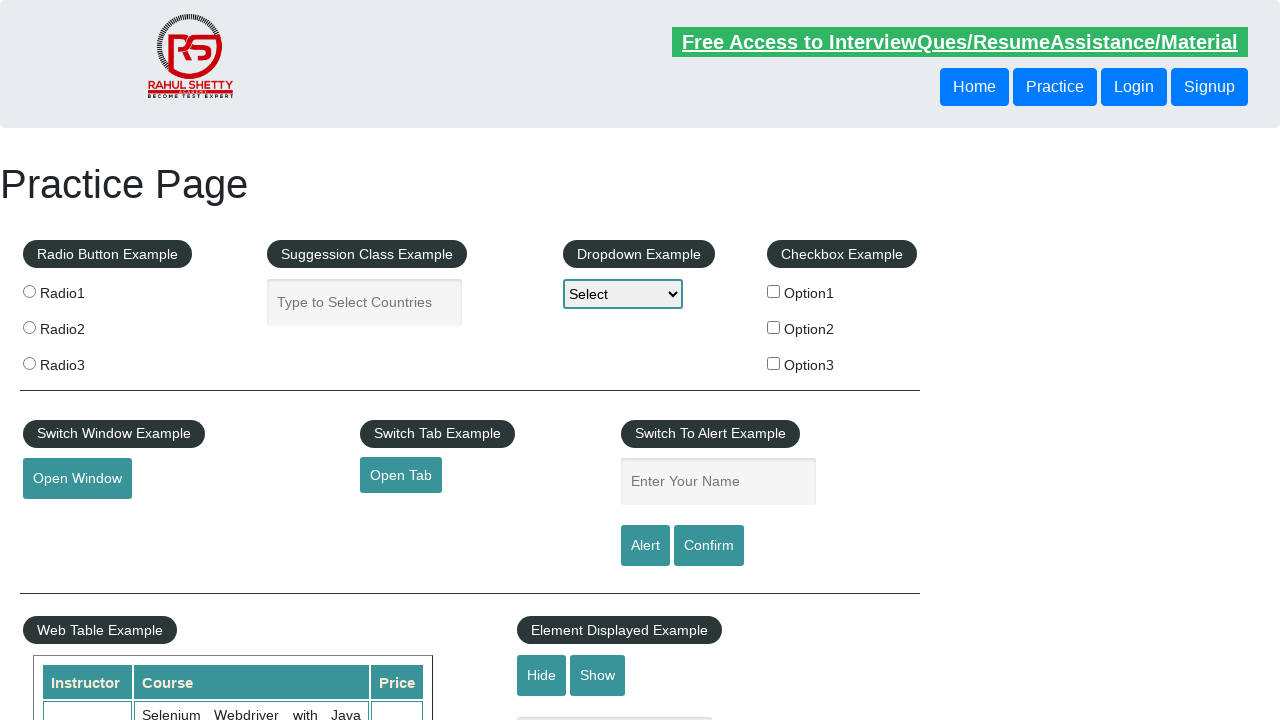

Clicked confirm button again to trigger confirm dialog that will be dismissed at (709, 546) on #confirmbtn
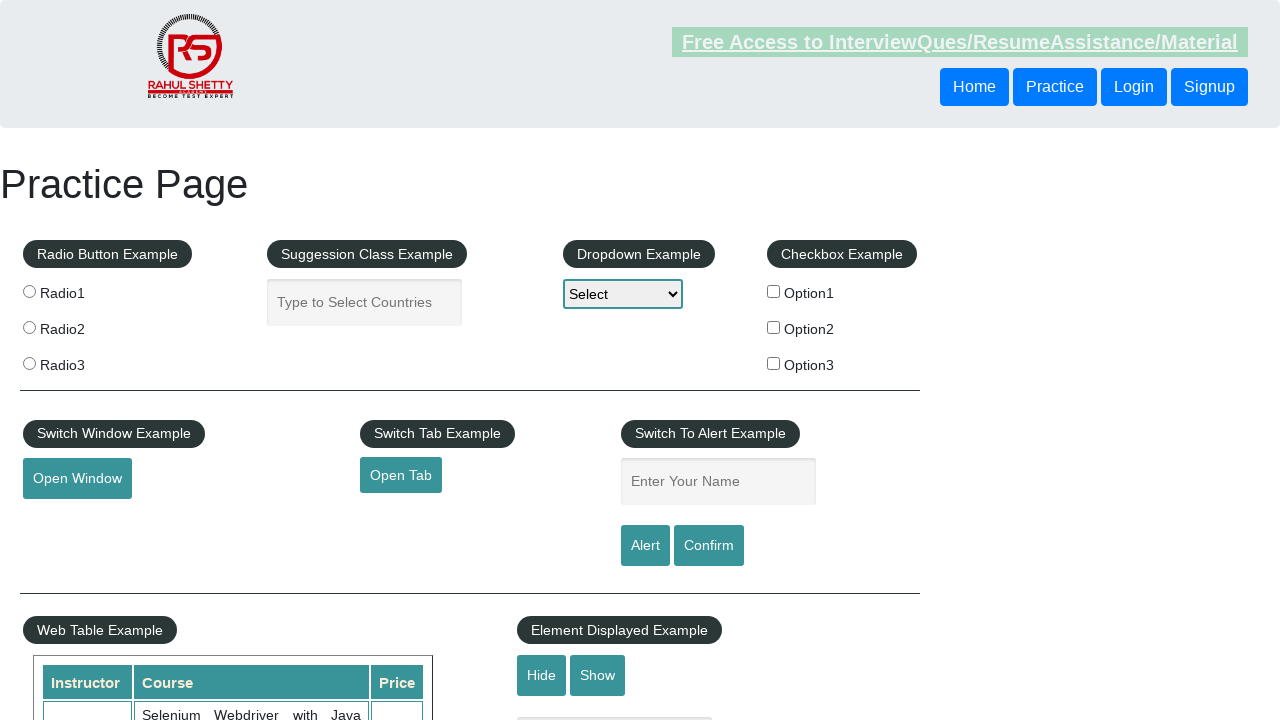

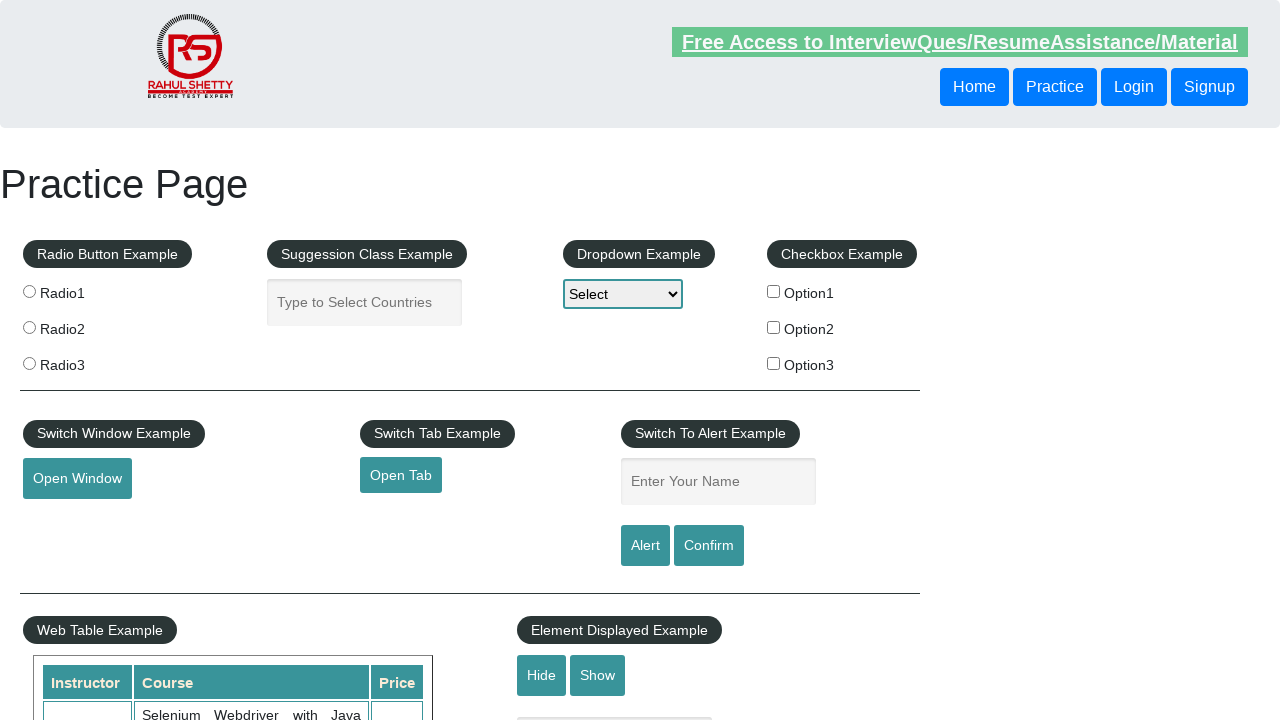